Tests the Python.org website search functionality by entering "documentation" as a search query and verifying that search results are returned.

Starting URL: https://www.python.org

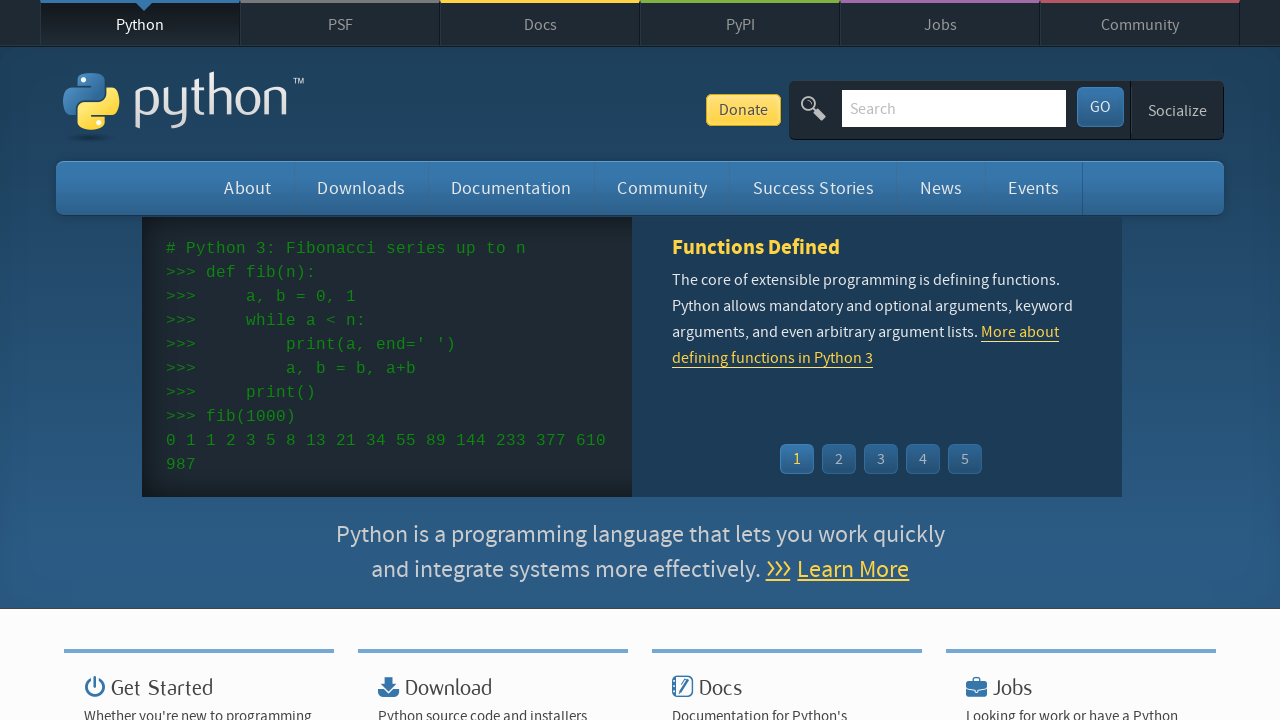

Filled search input with 'documentation' on input[name='q']
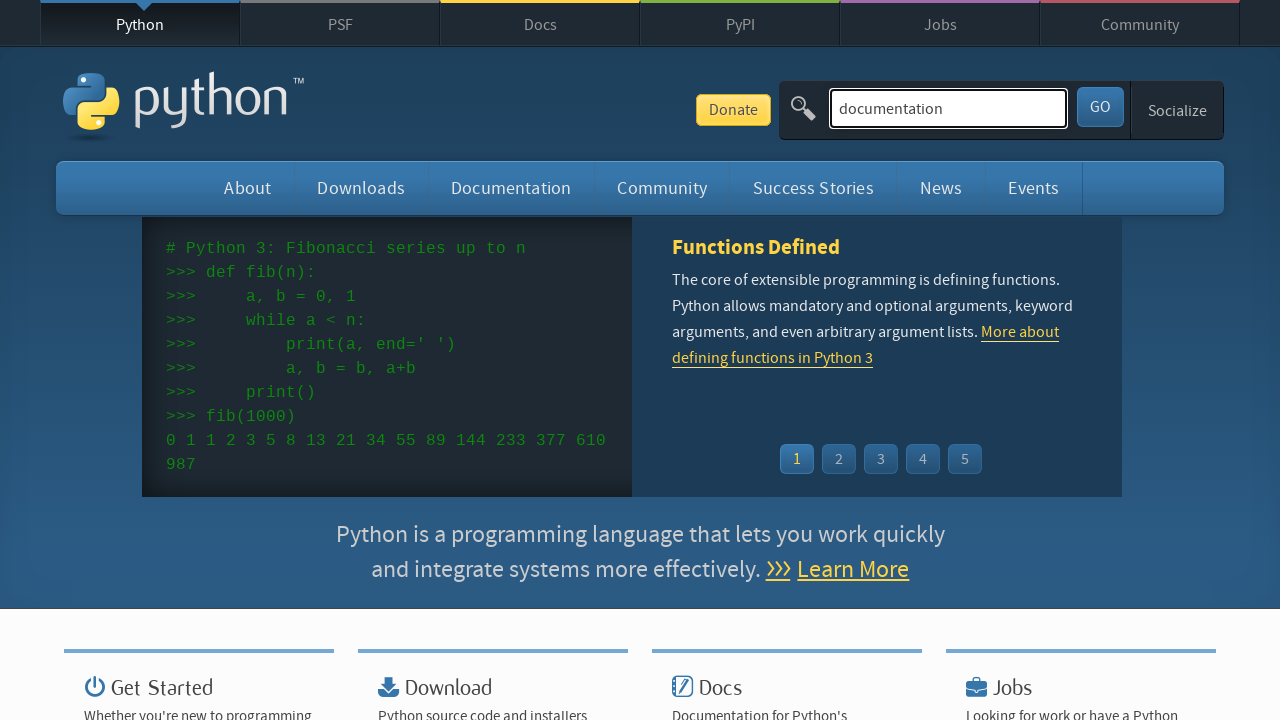

Pressed Enter to submit search query on input[name='q']
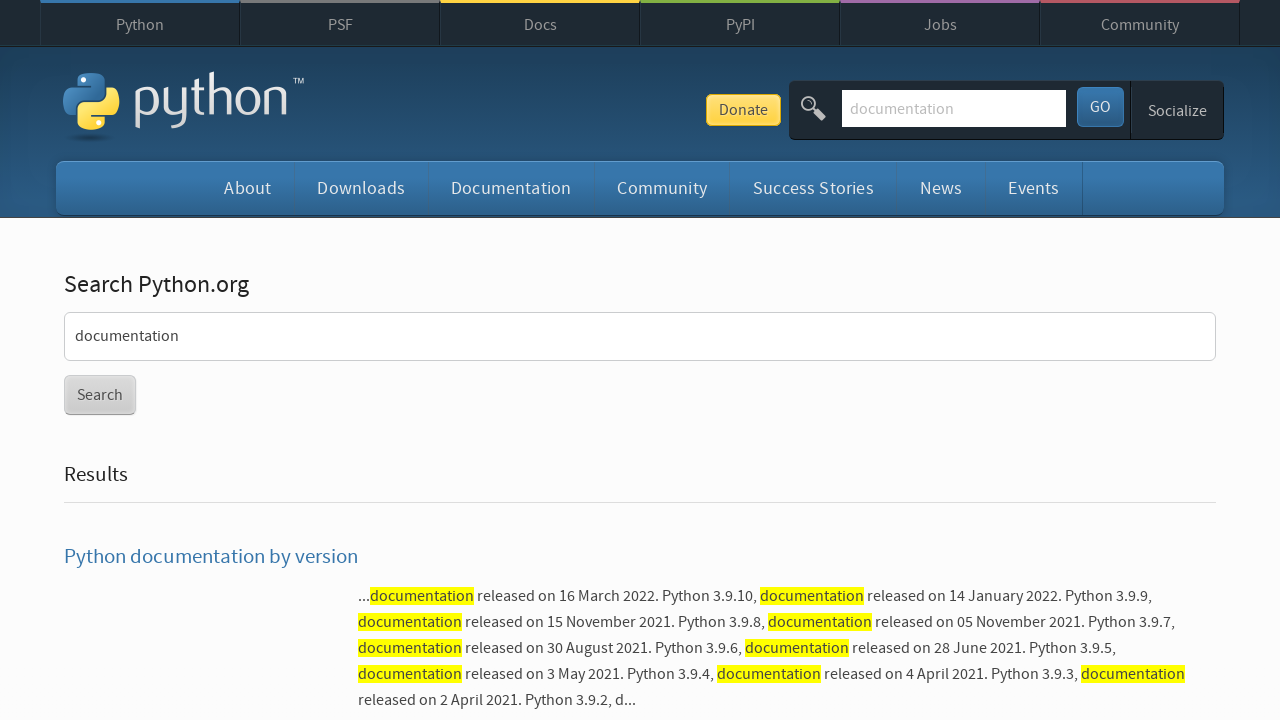

Search results page loaded successfully
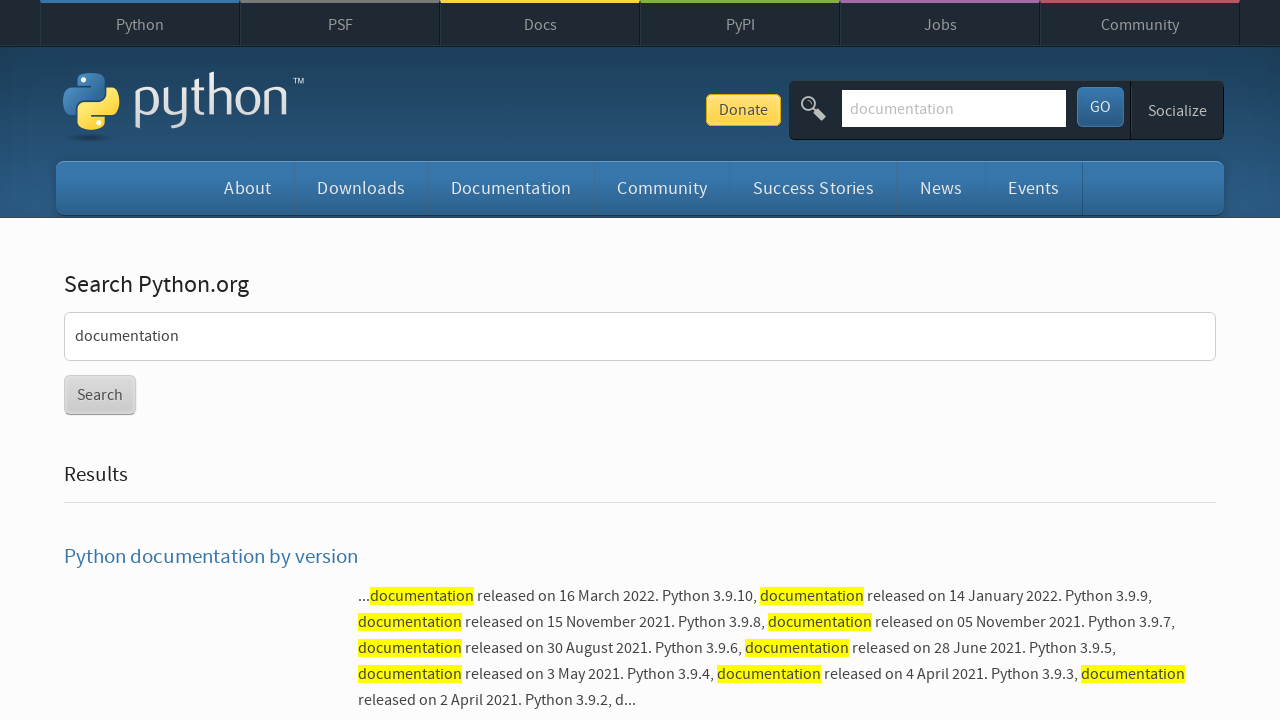

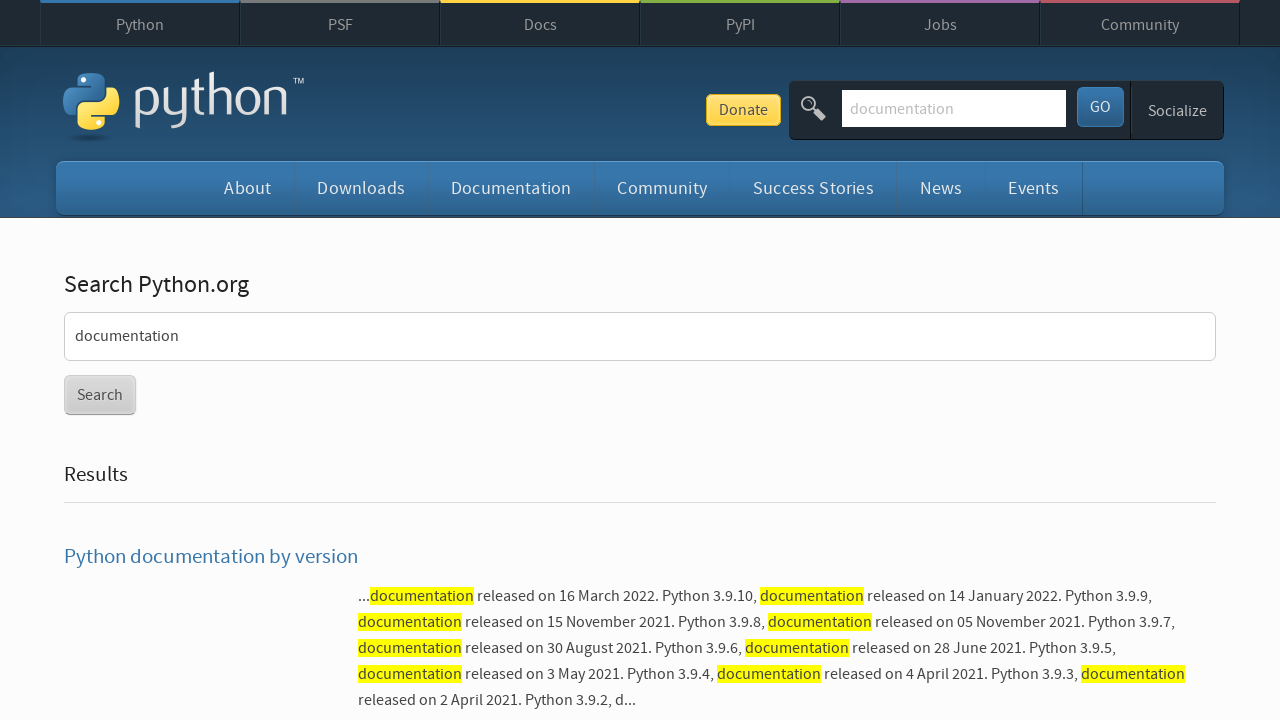